Tests the date and time picker component by selecting February 2022, day 19, and time 06:45 AM, then verifies the complete datetime is displayed correctly.

Starting URL: https://demoqa.com/date-picker

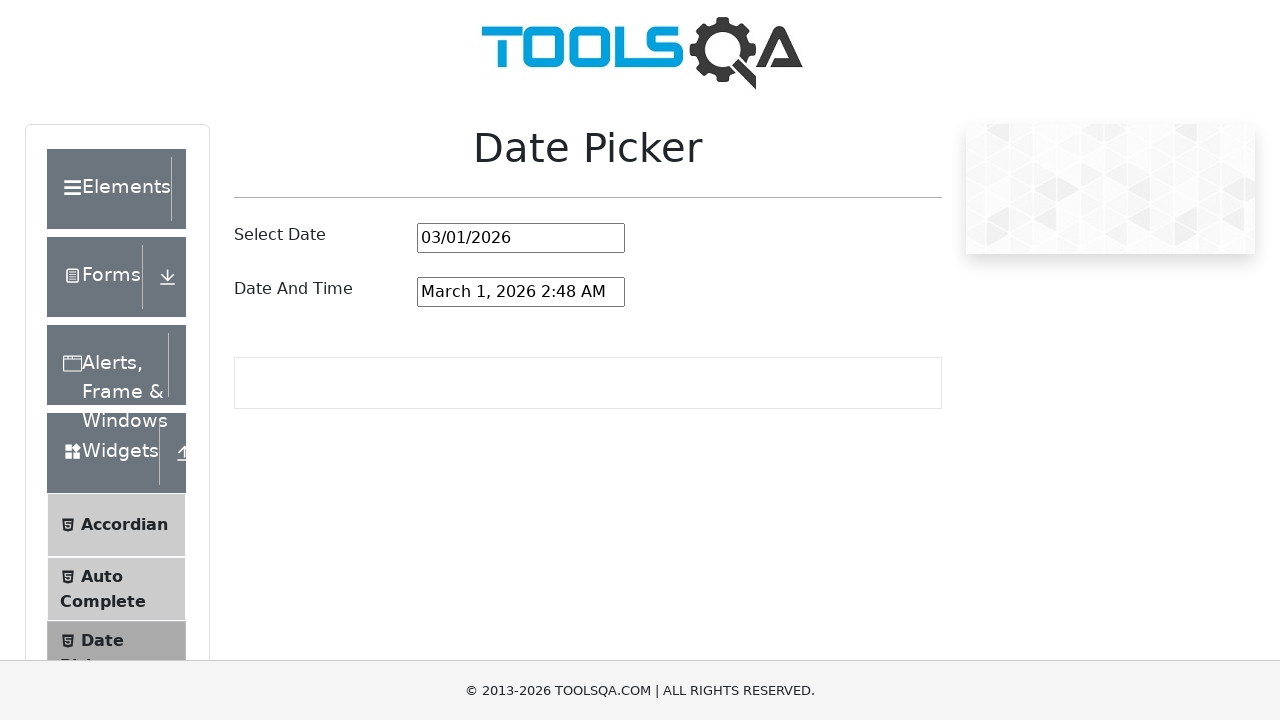

Clicked on the date and time picker input field at (521, 292) on #dateAndTimePickerInput
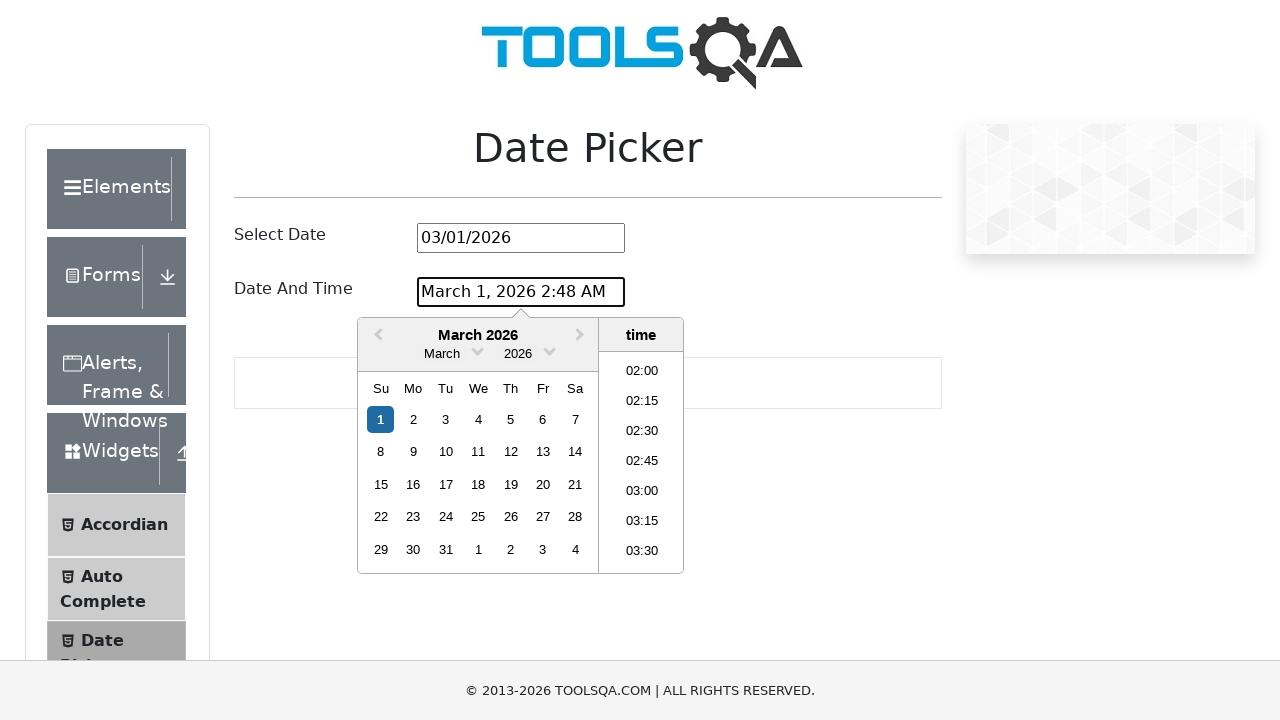

Clicked month dropdown container at (442, 354) on .react-datepicker__month-dropdown-container
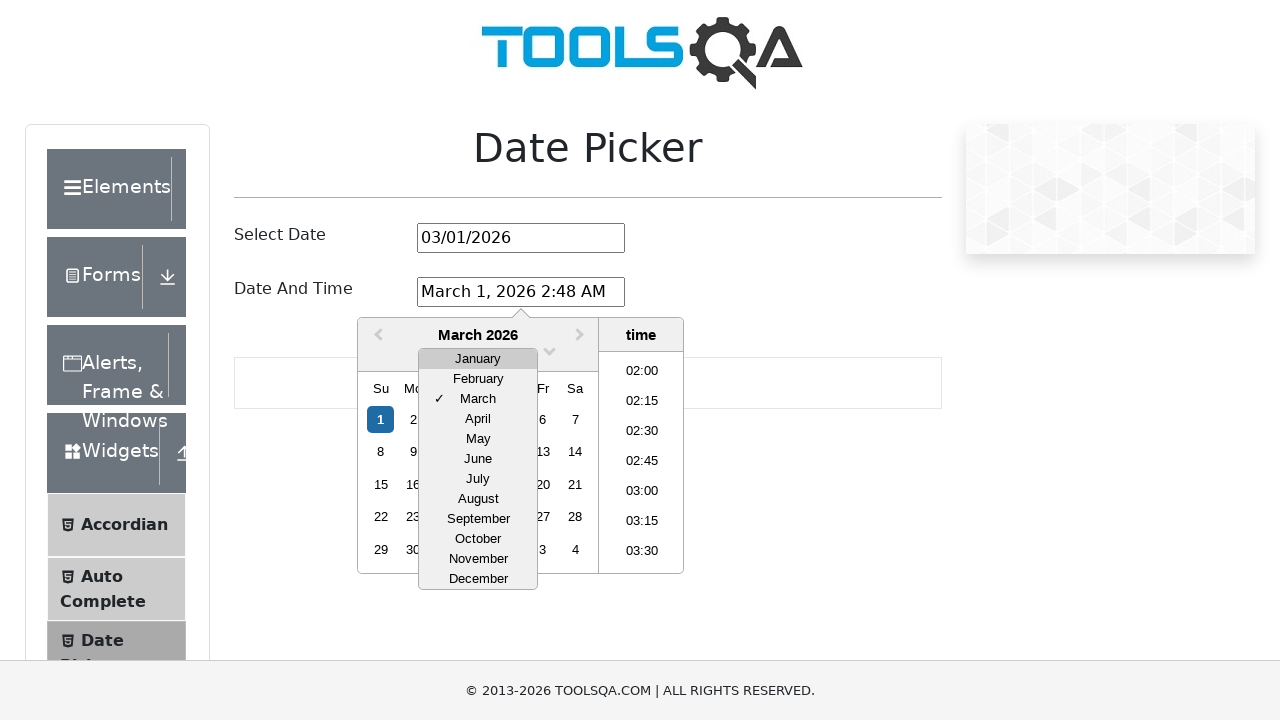

Selected February from month dropdown at (478, 379) on .react-datepicker__month-option:has-text('February')
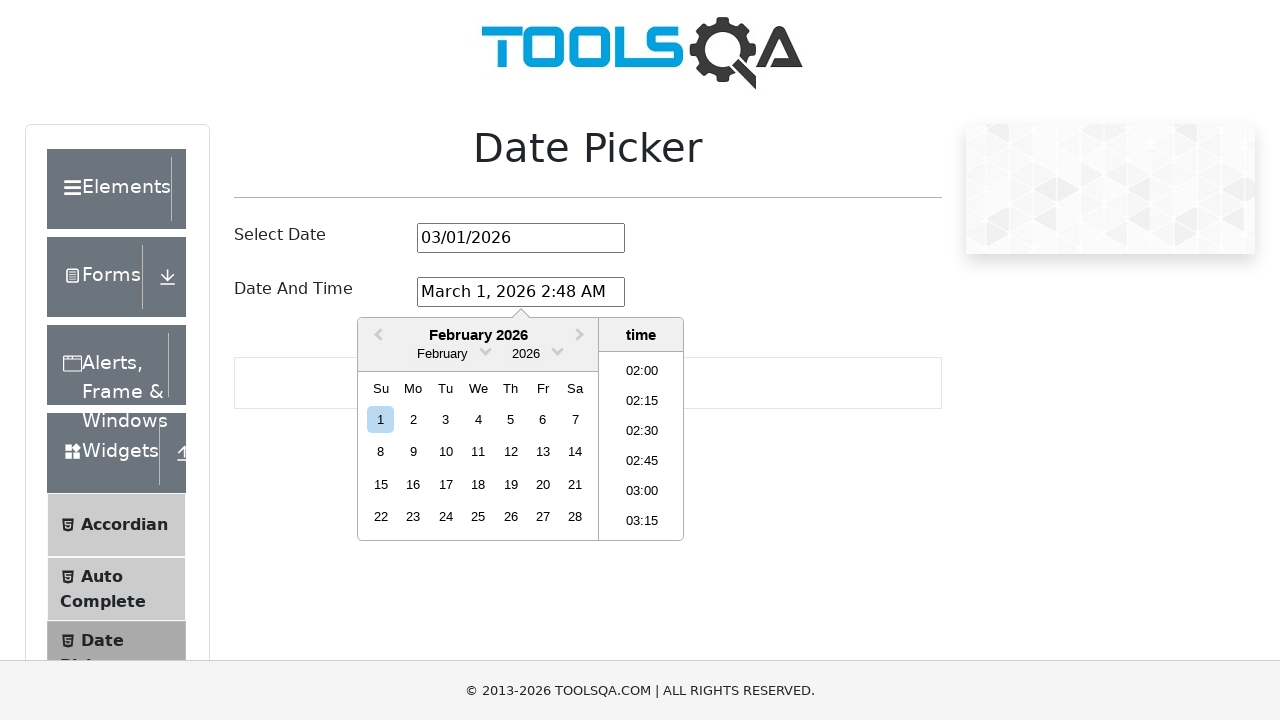

Clicked year dropdown arrow at (557, 350) on .react-datepicker__year-read-view--down-arrow
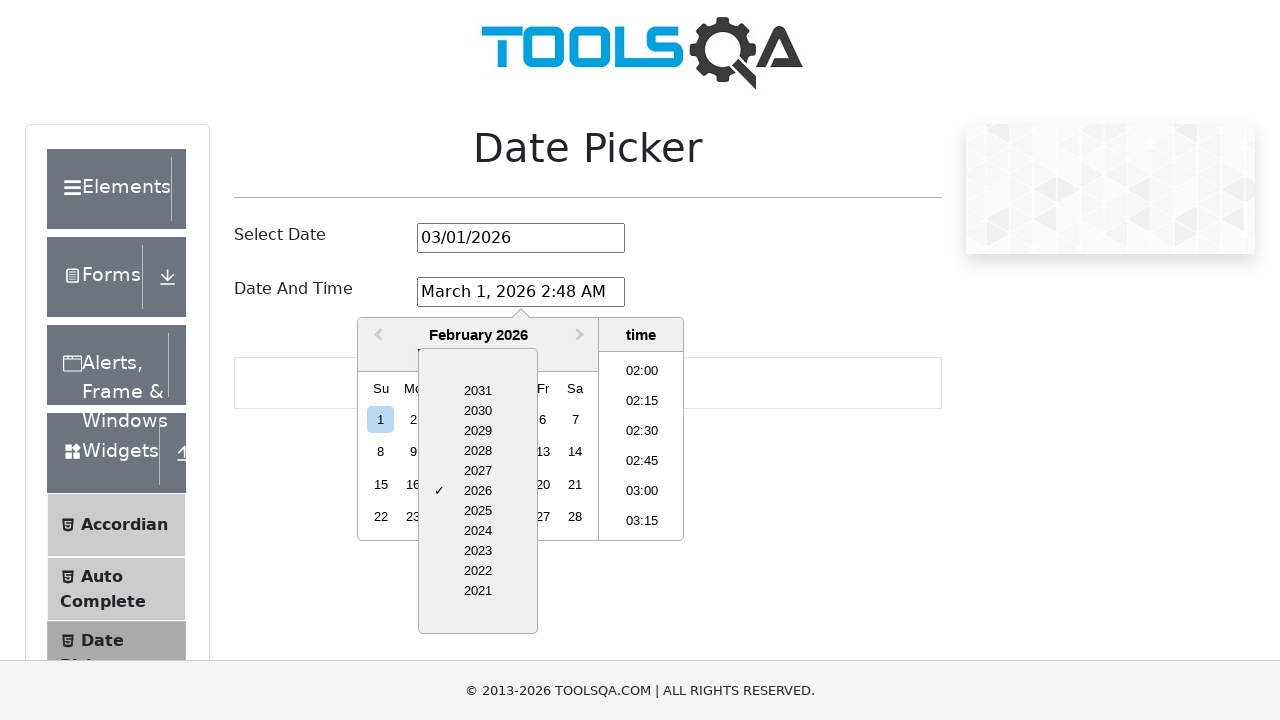

Selected year 2022 from year dropdown at (478, 571) on .react-datepicker__year-option:has-text('2022')
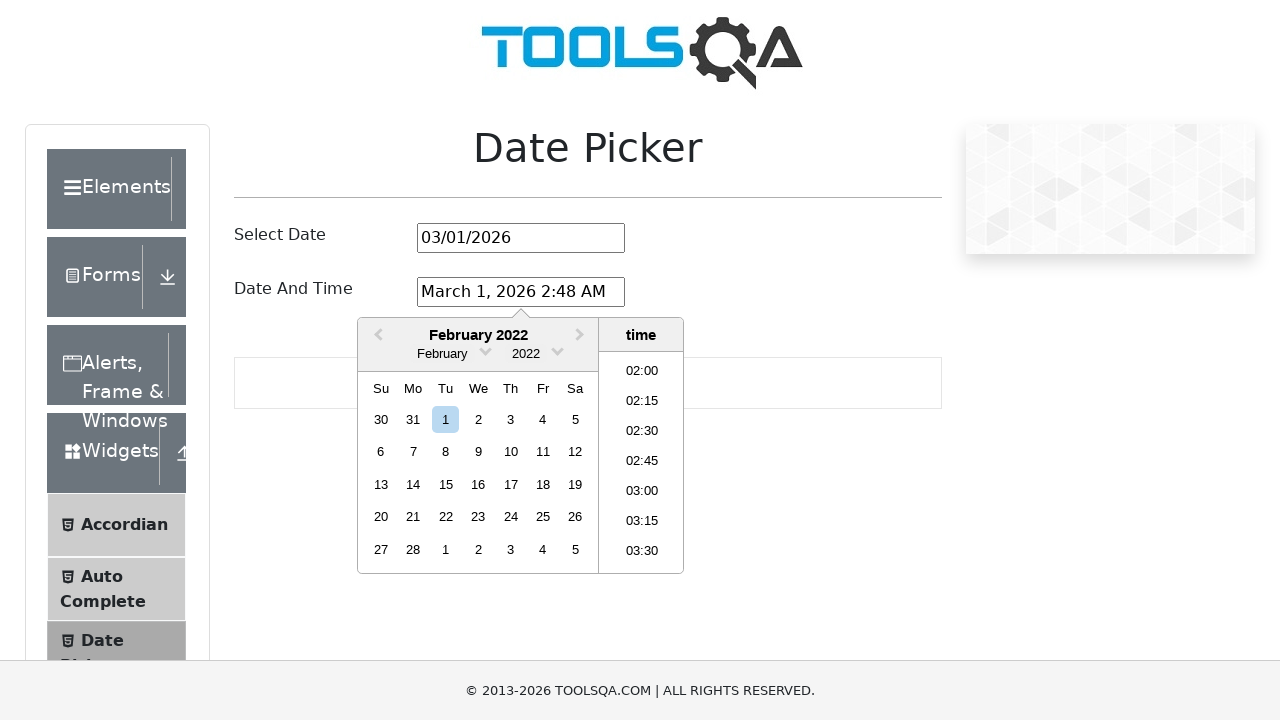

Clicked day 19 in the calendar at (575, 484) on .react-datepicker__day.react-datepicker__day--019:not(.react-datepicker__day--ou
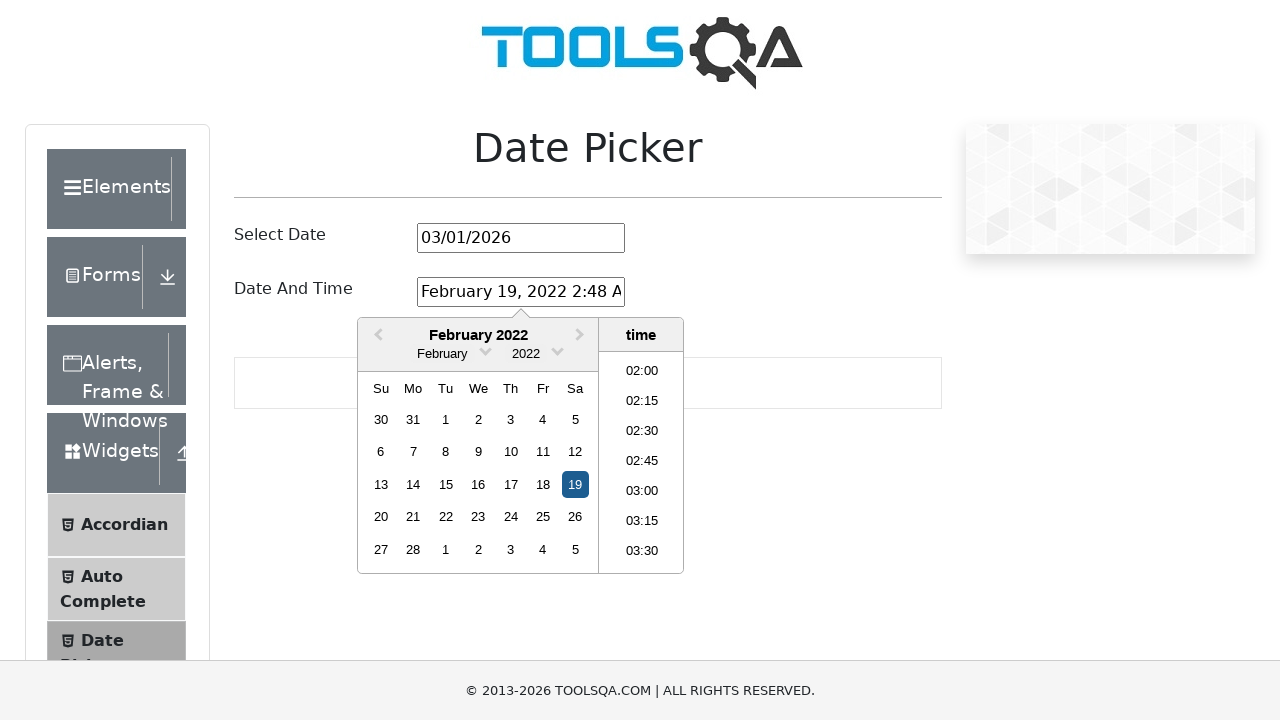

Selected time 06:45 AM from time picker at (642, 462) on .react-datepicker__time-list-item:has-text('06:45')
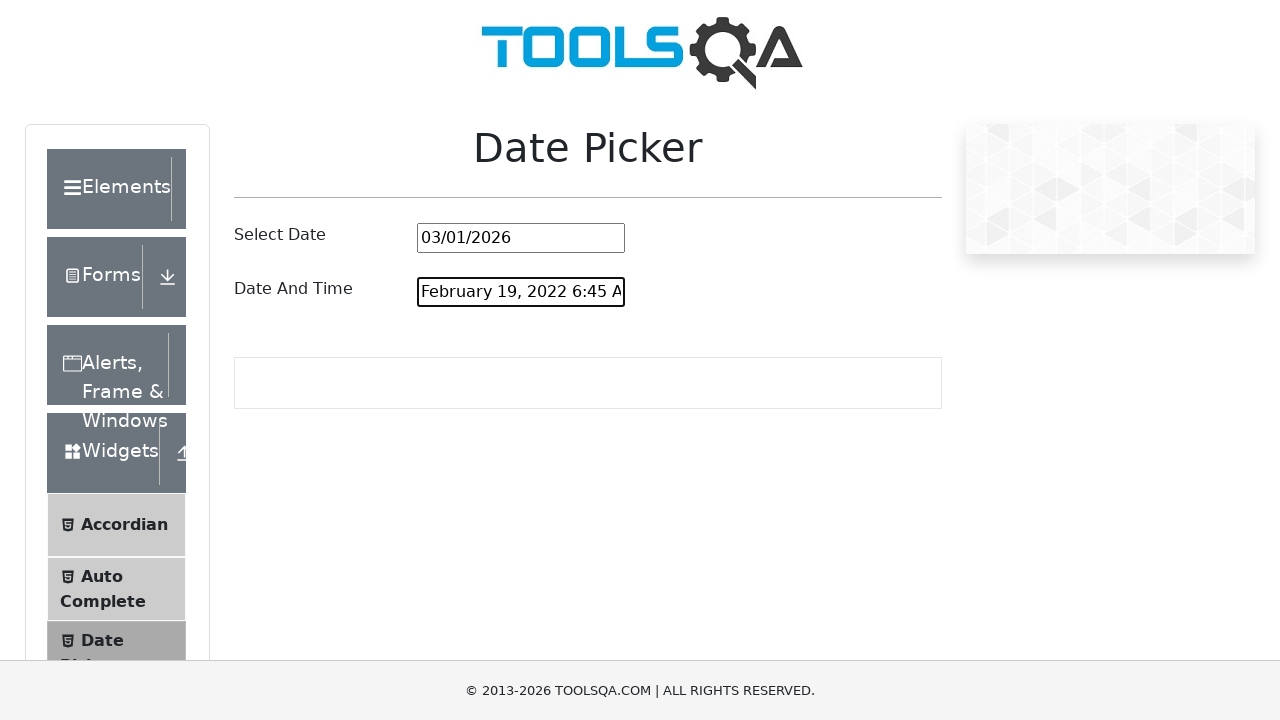

Verified that the date and time picker displays 'February 19, 2022 6:45 AM'
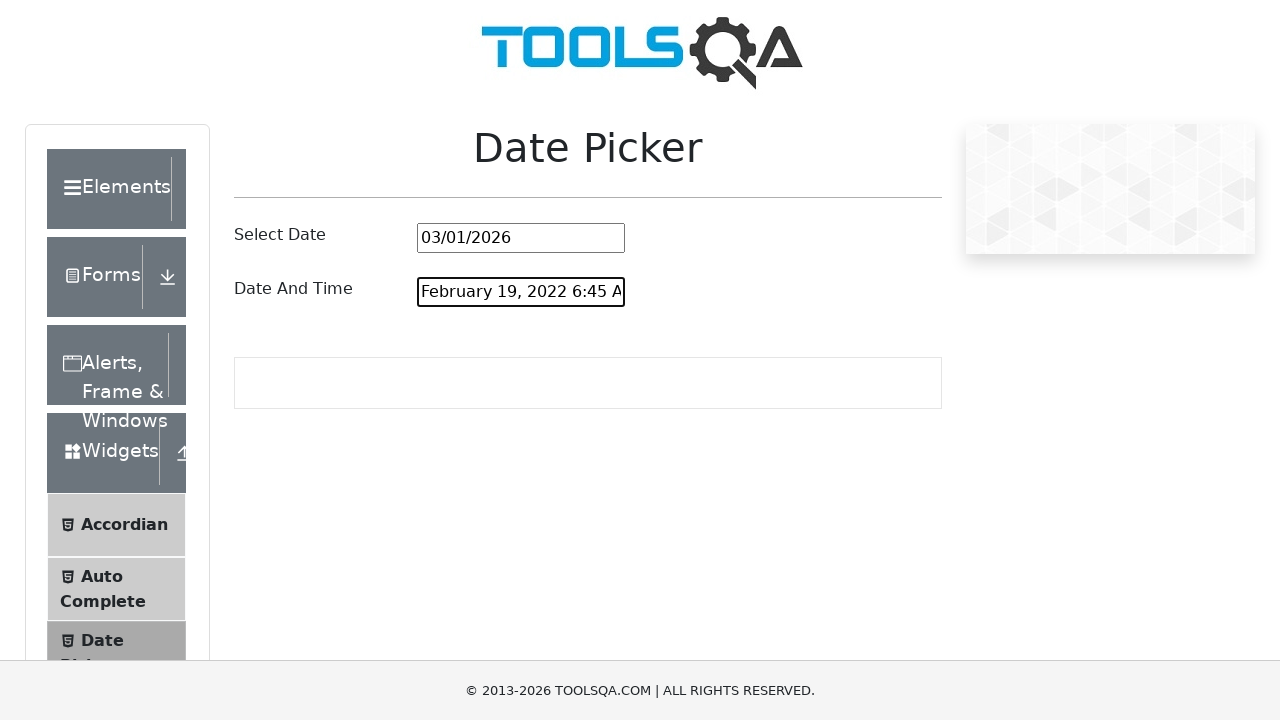

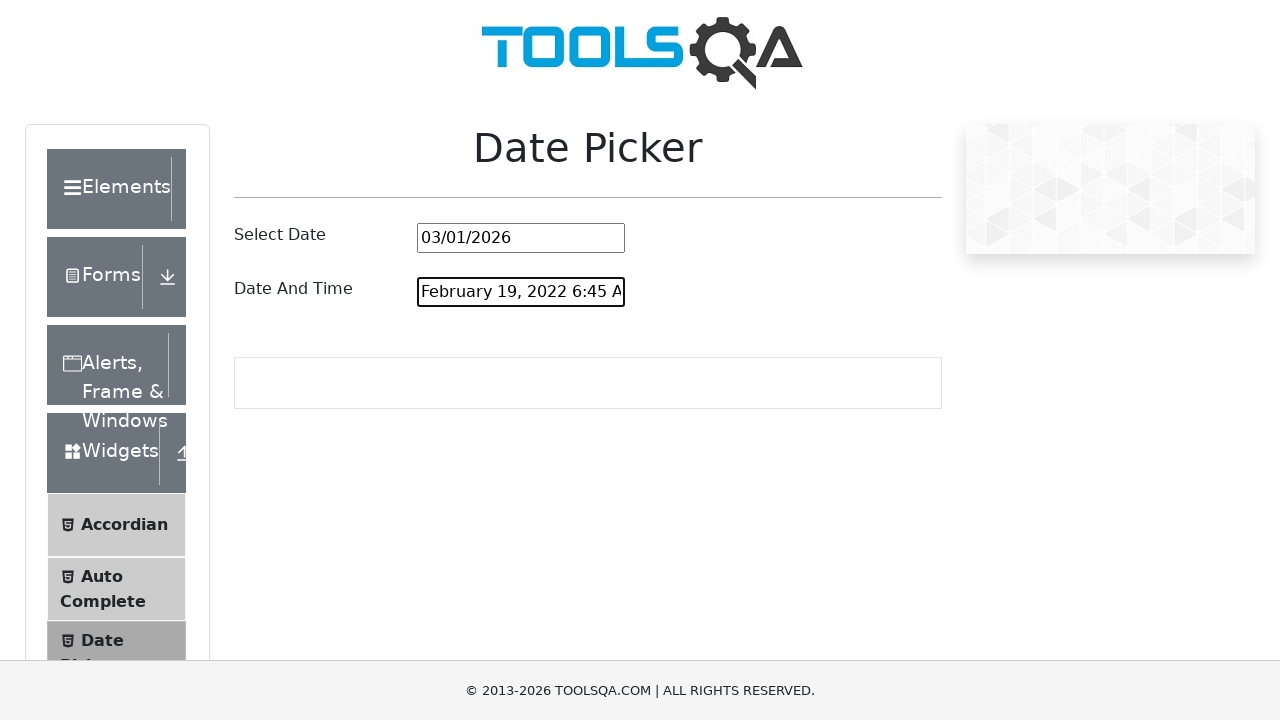